Navigates to httpbin.org/headers page and verifies that the headers JSON response is displayed on the page

Starting URL: https://httpbin.org/headers

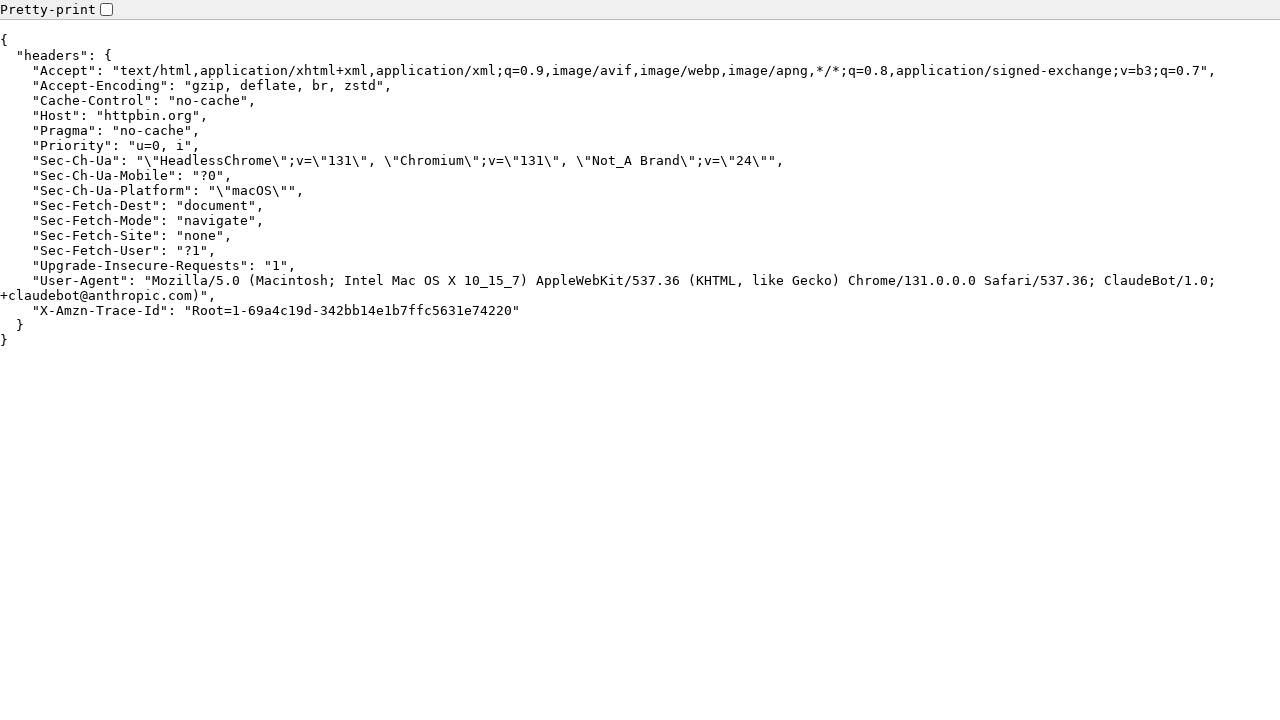

Navigated to https://httpbin.org/headers
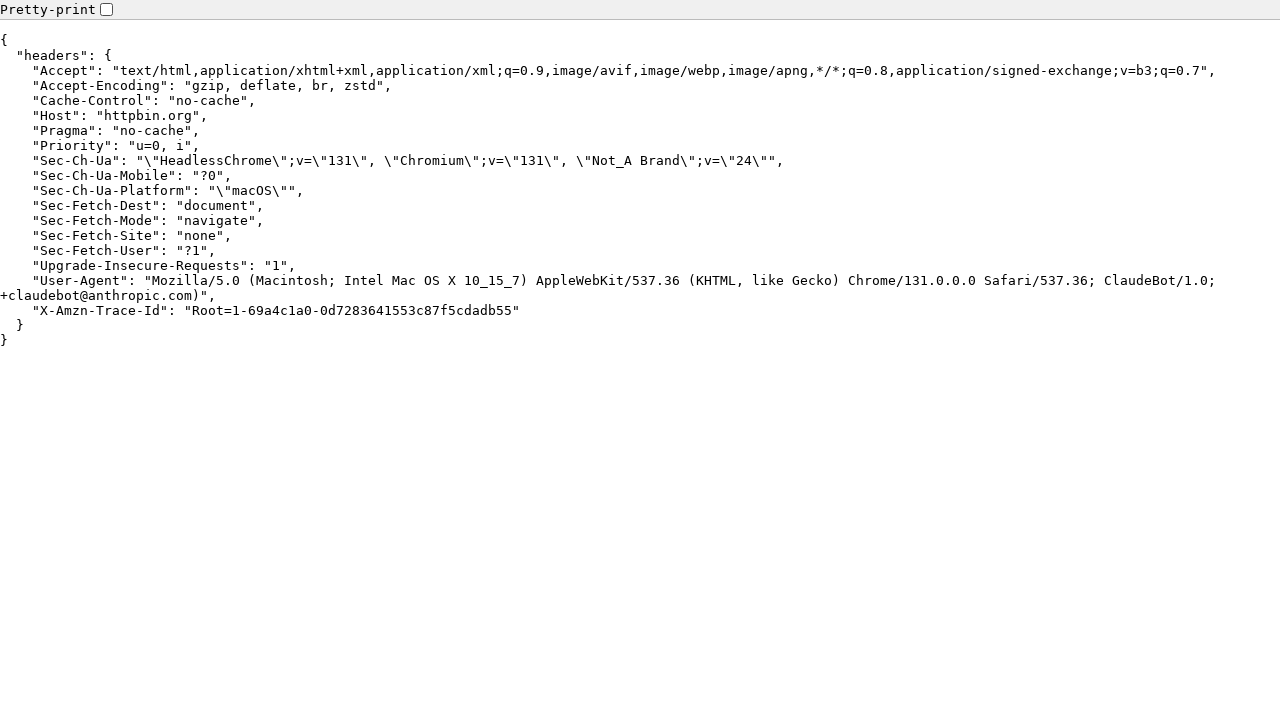

Headers JSON response pre element is visible
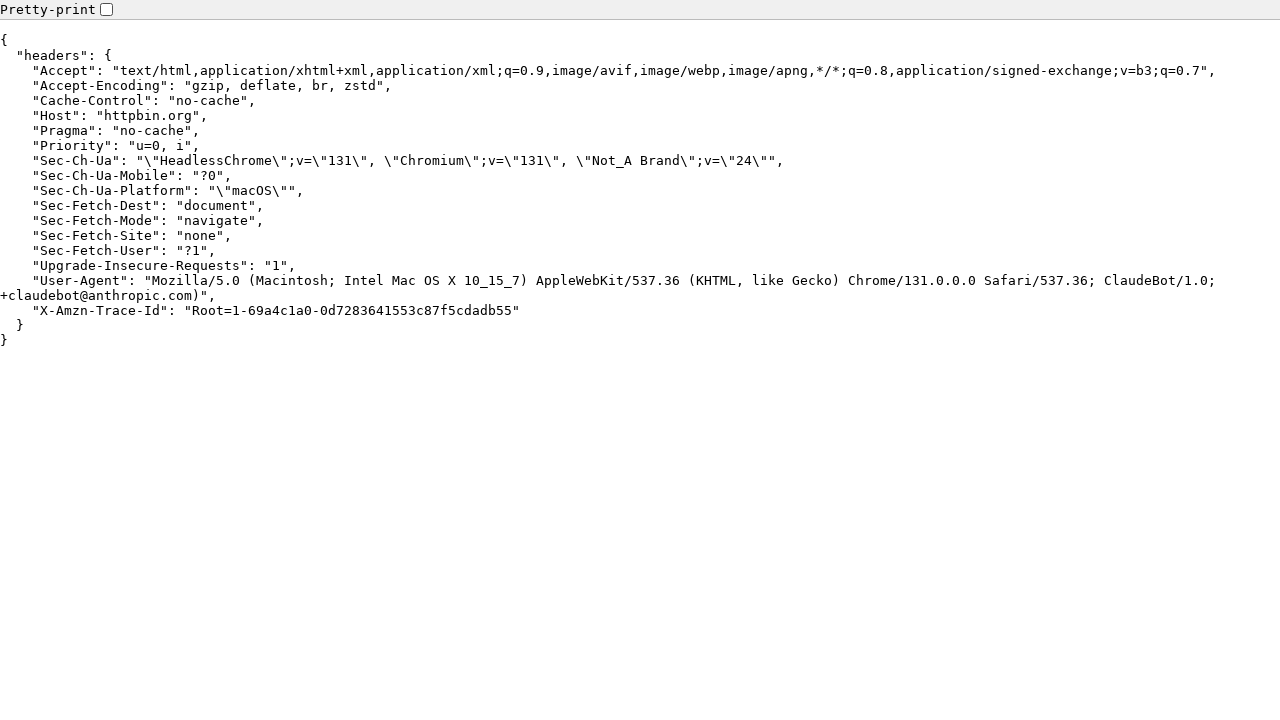

Retrieved headers JSON text content from pre element
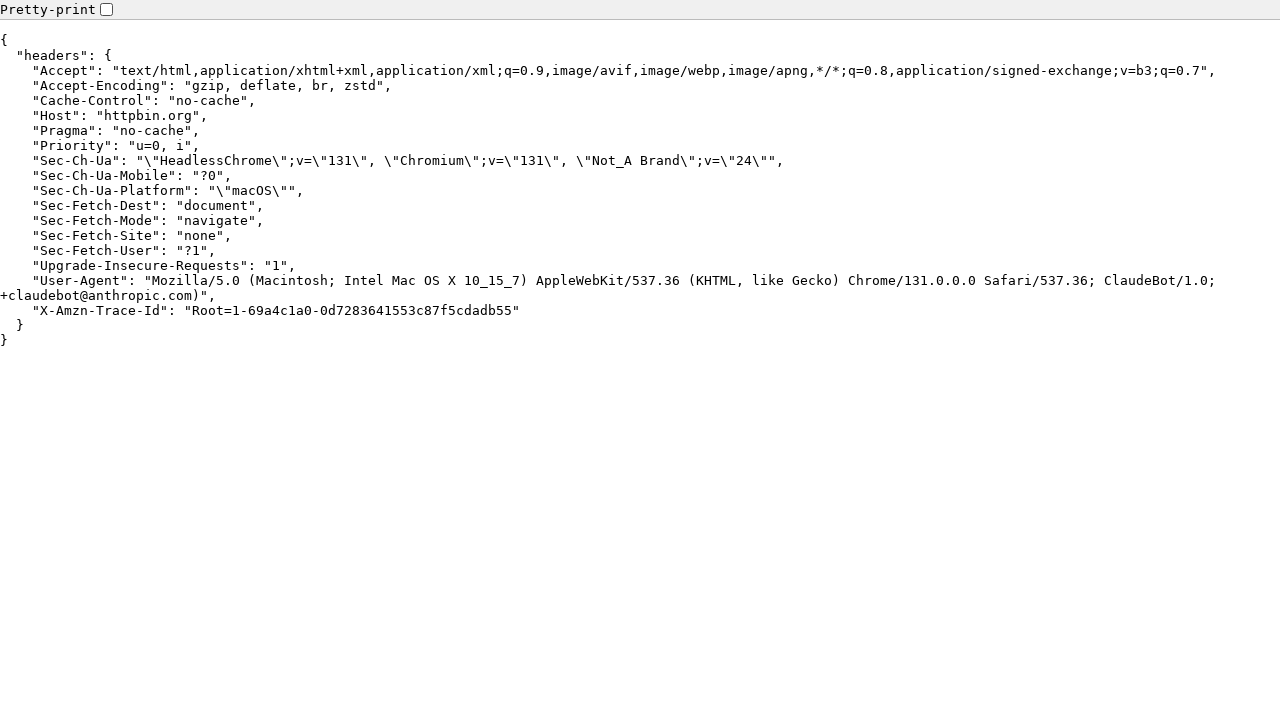

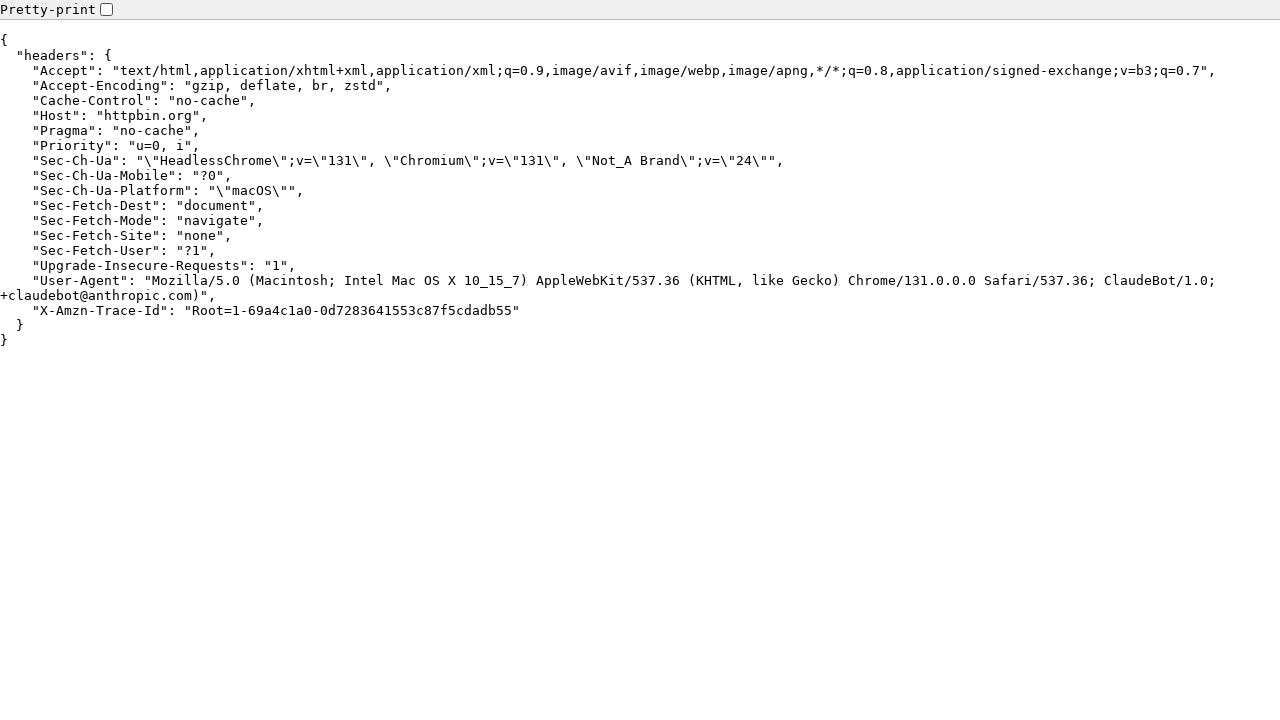